Tests drag and drop functionality by dragging an element and dropping it onto a target area, then verifies the text changes from "Drop here" to "Dropped!"

Starting URL: https://demoqa.com/droppable

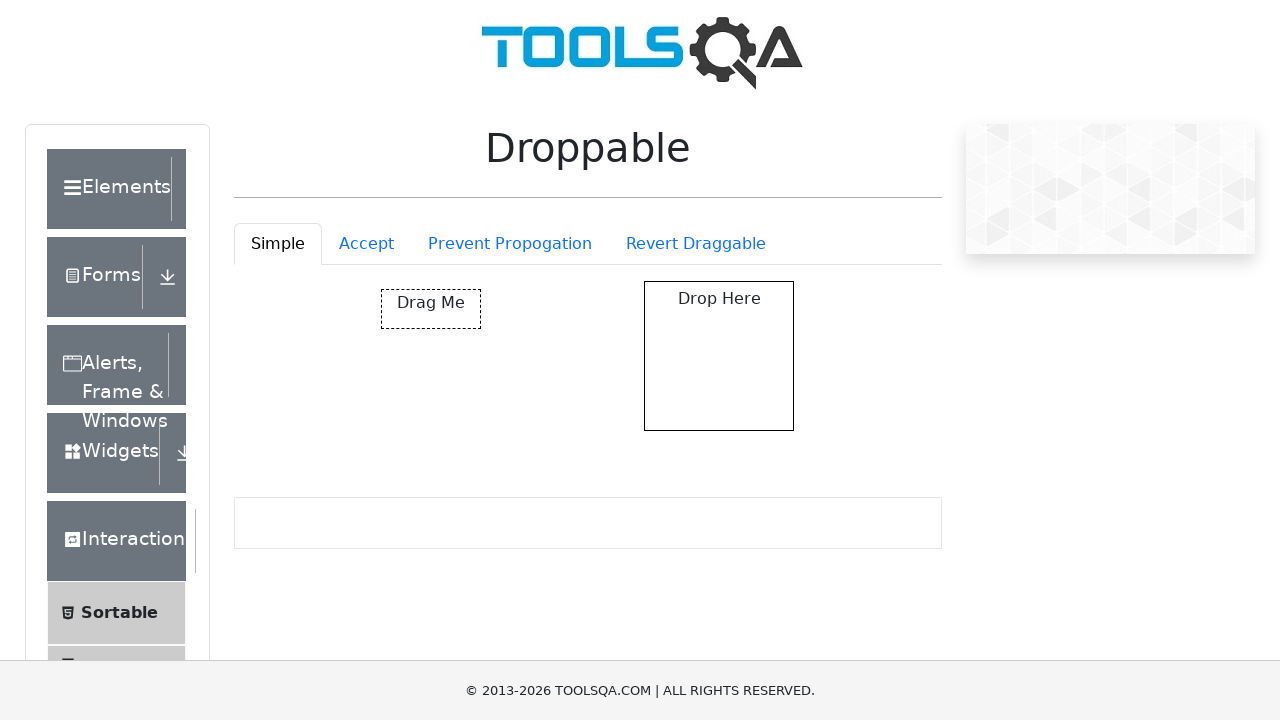

Navigated to drag and drop test page
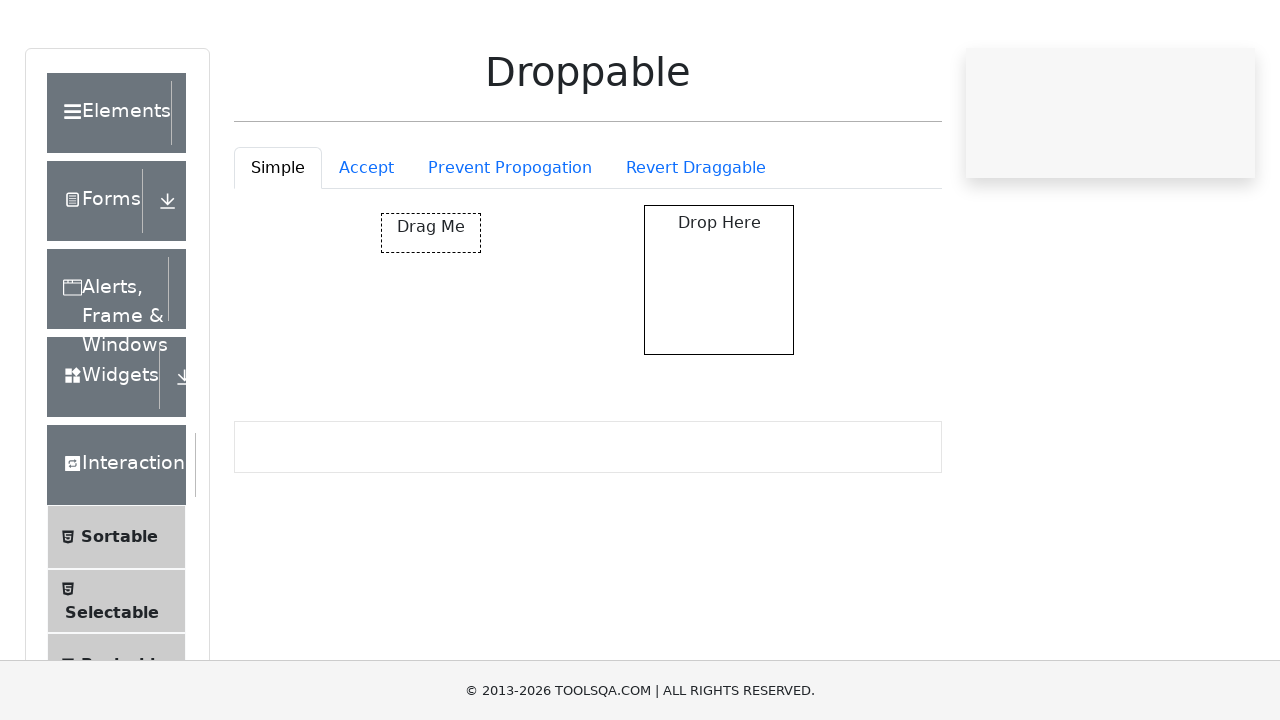

Located draggable element
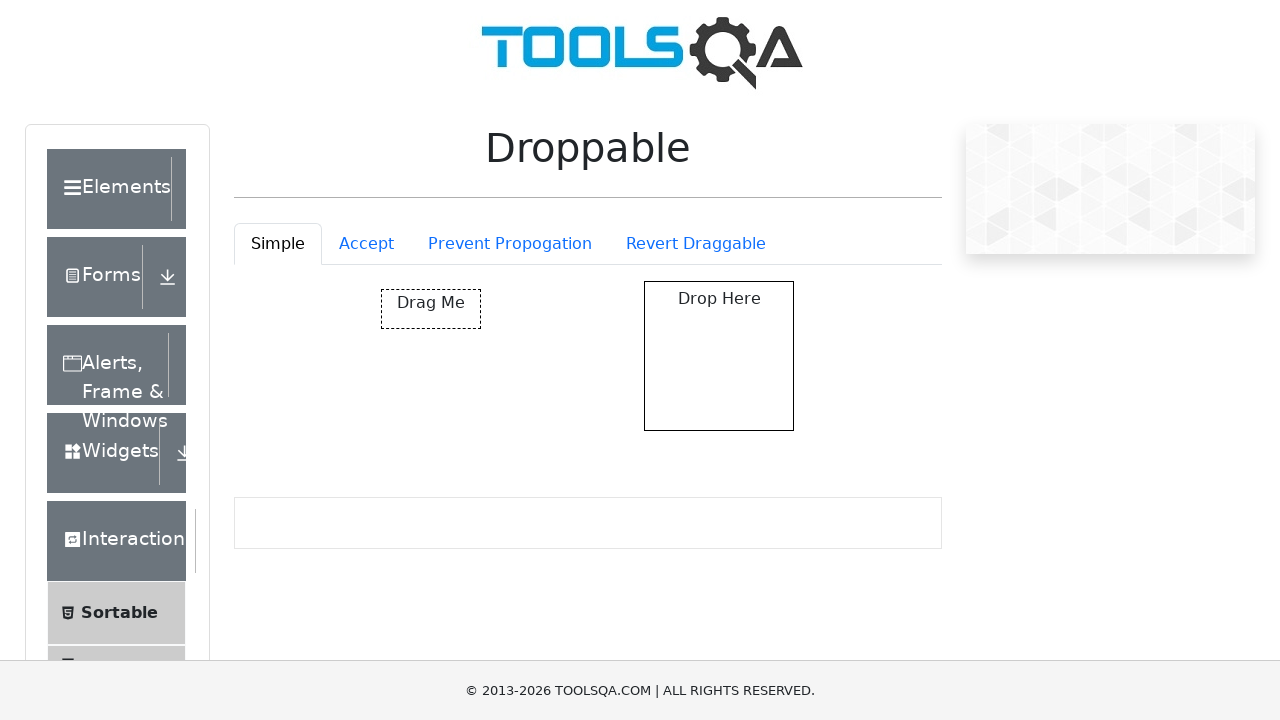

Located drop target area
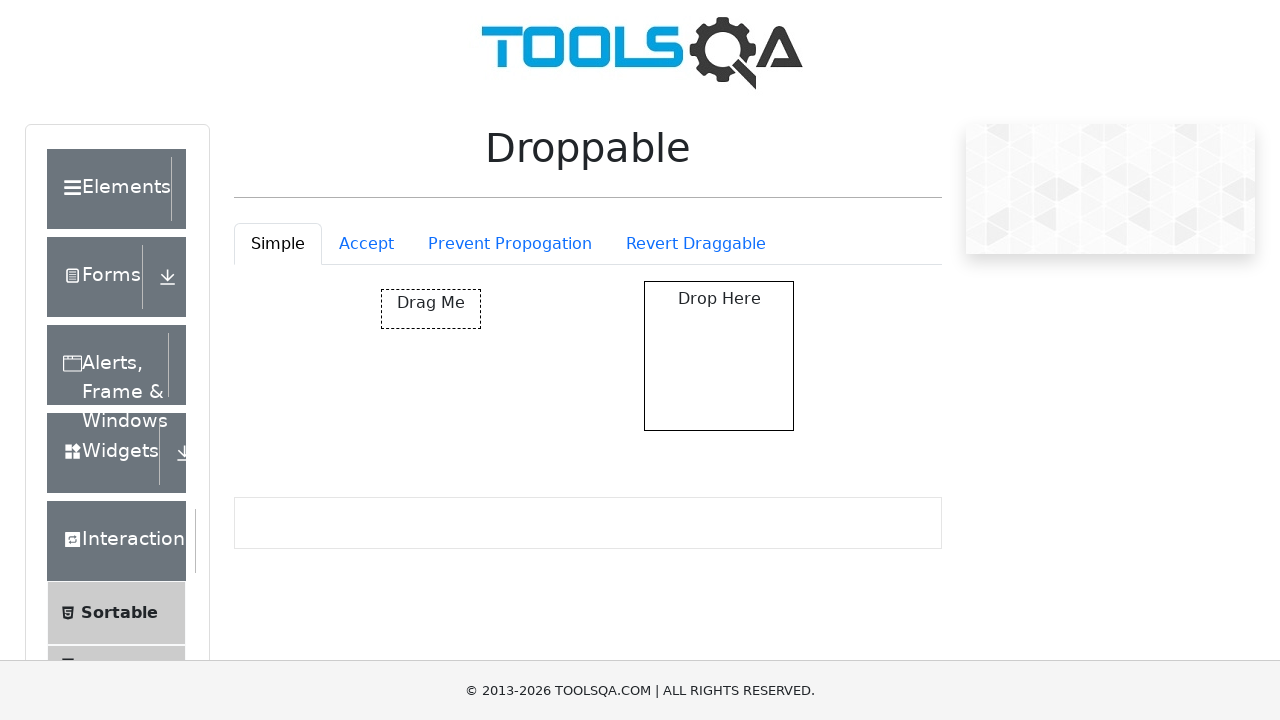

Dragged element onto drop target at (719, 356)
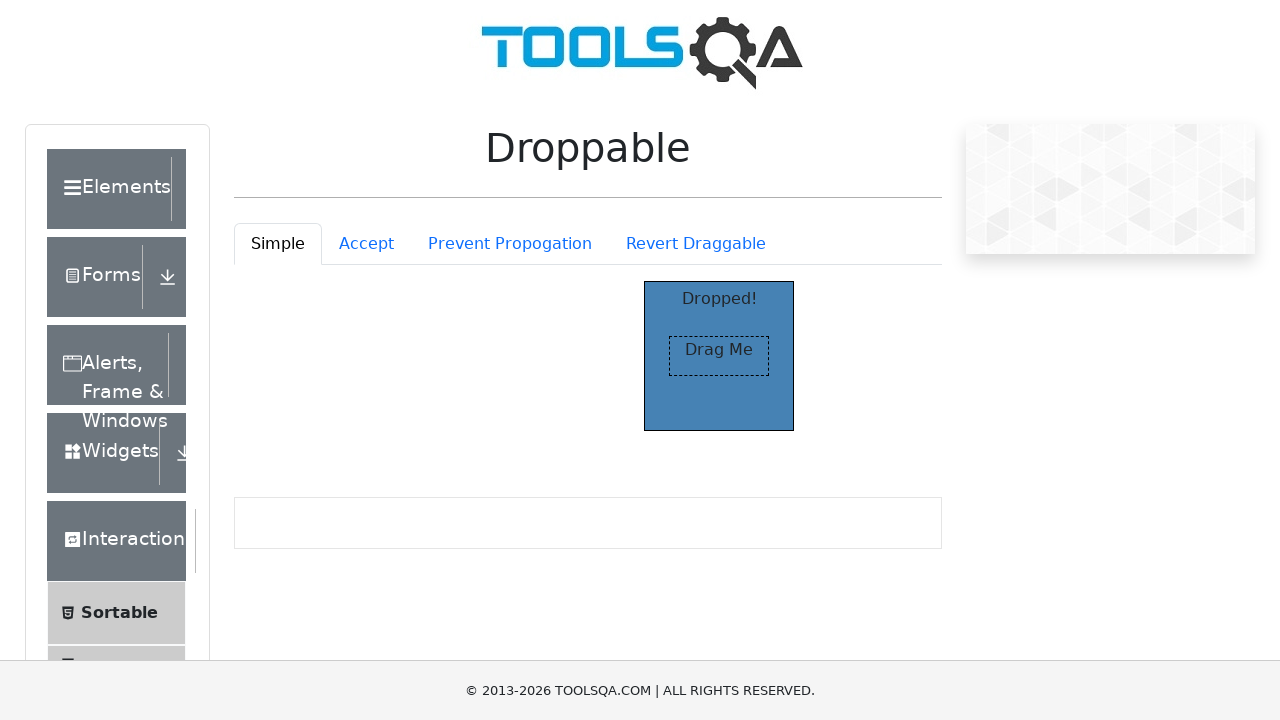

Waited for 'Dropped!' text to appear
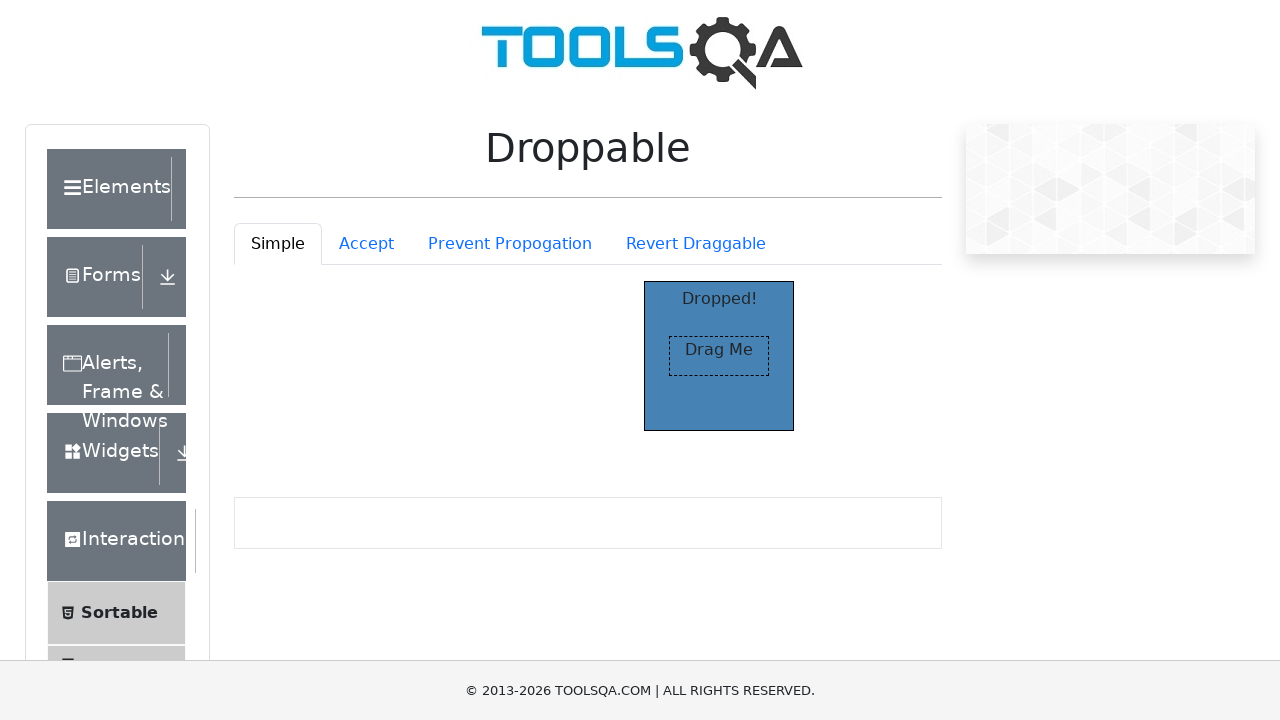

Located 'Dropped!' text element
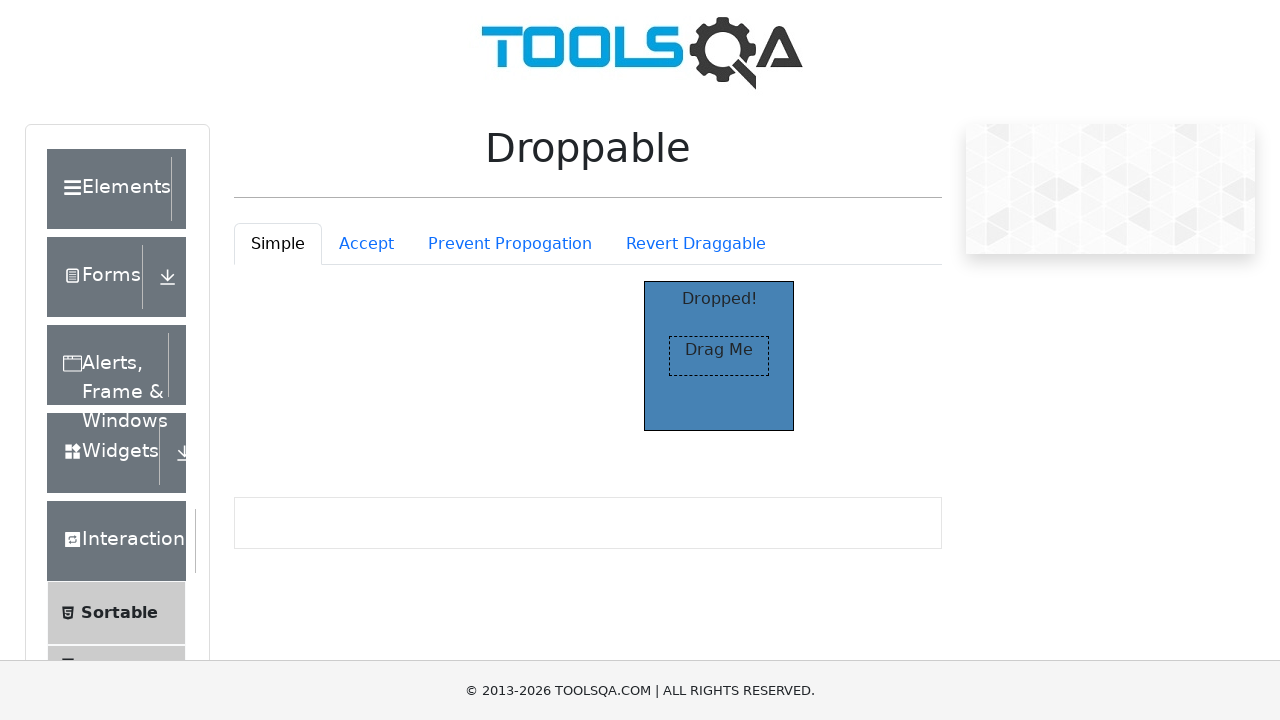

Verified drop operation successful - 'Dropped!' text is visible
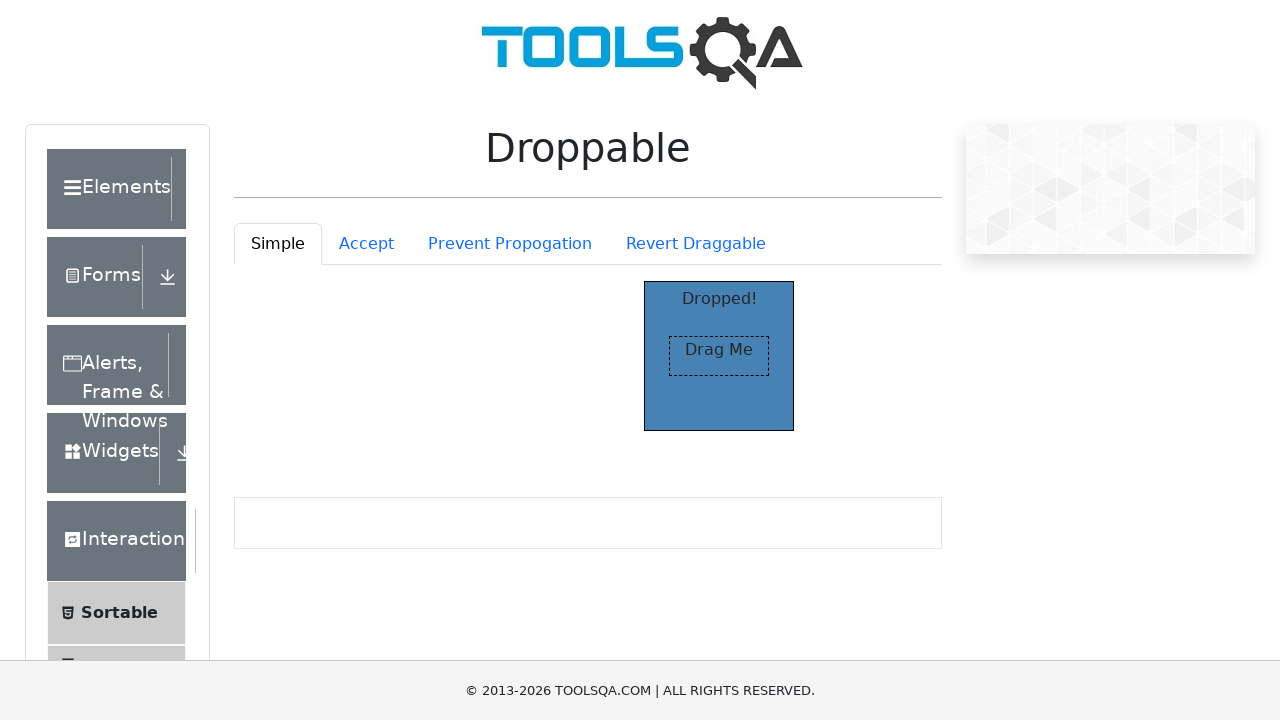

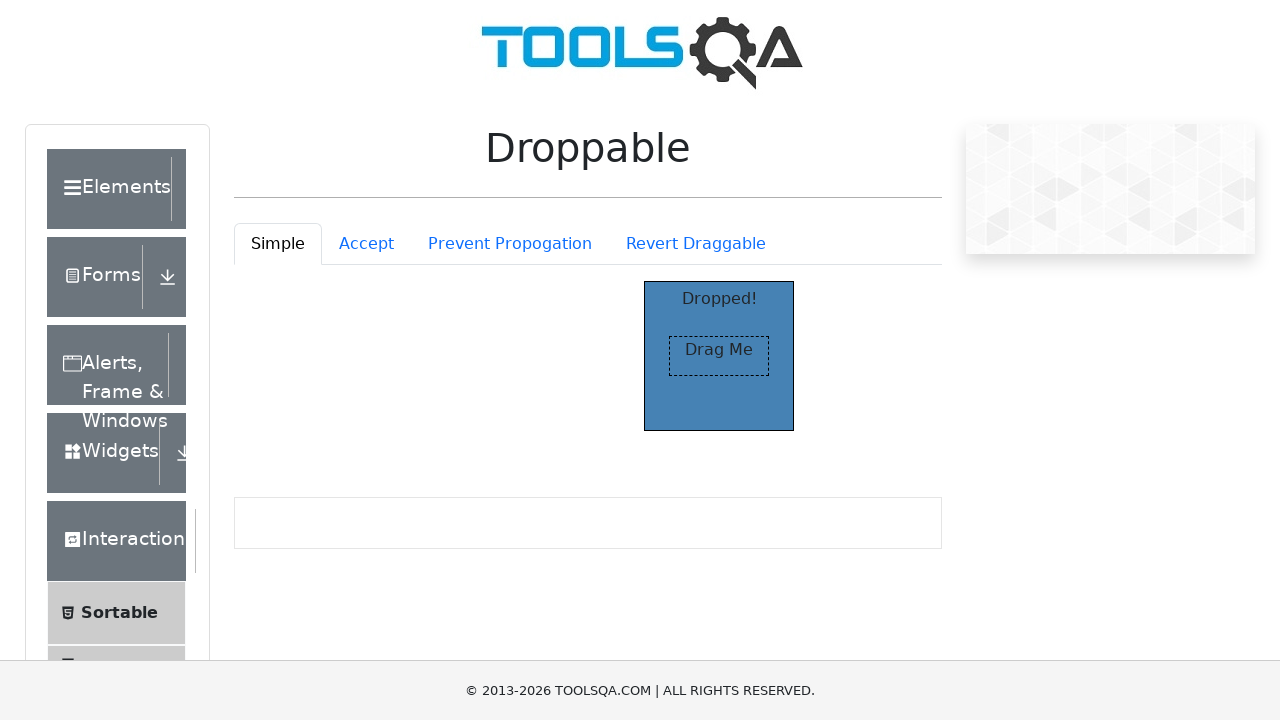